Tests shopping functionality by adding products to cart and verifying cart contents

Starting URL: http://jupiter.cloud.planittesting.com

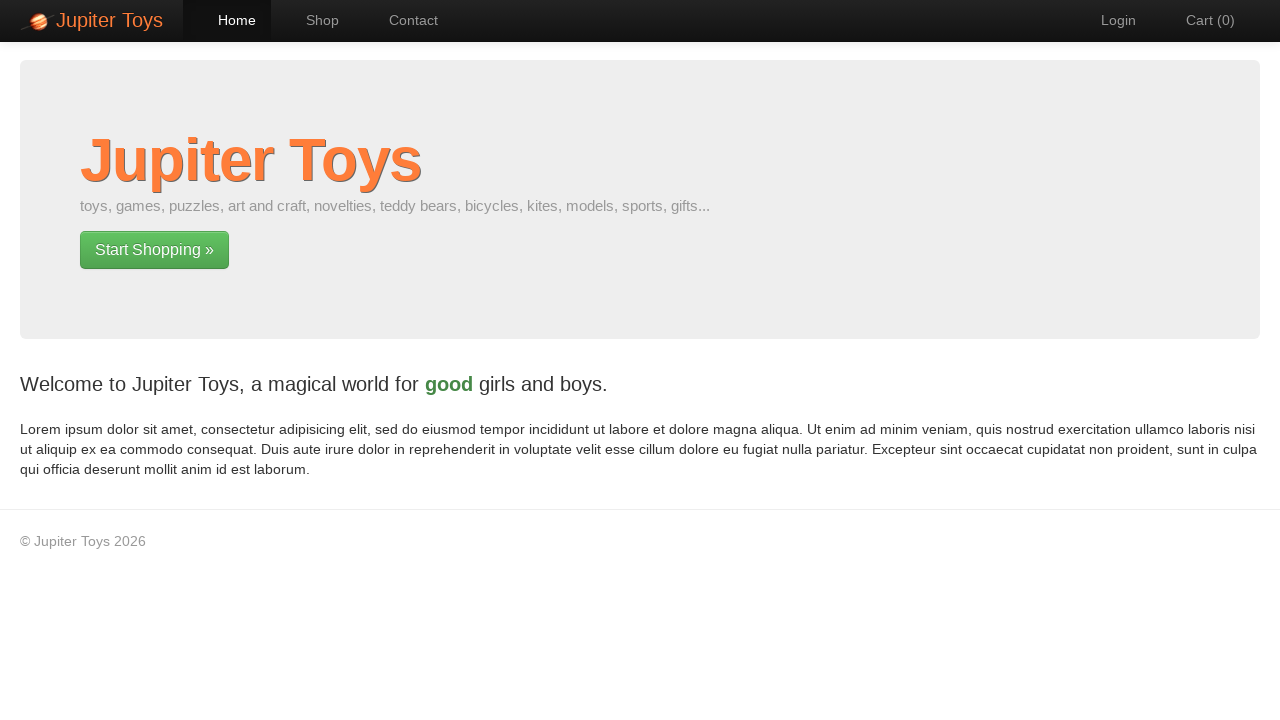

Clicked Home link at (227, 20) on a:has-text('Home')
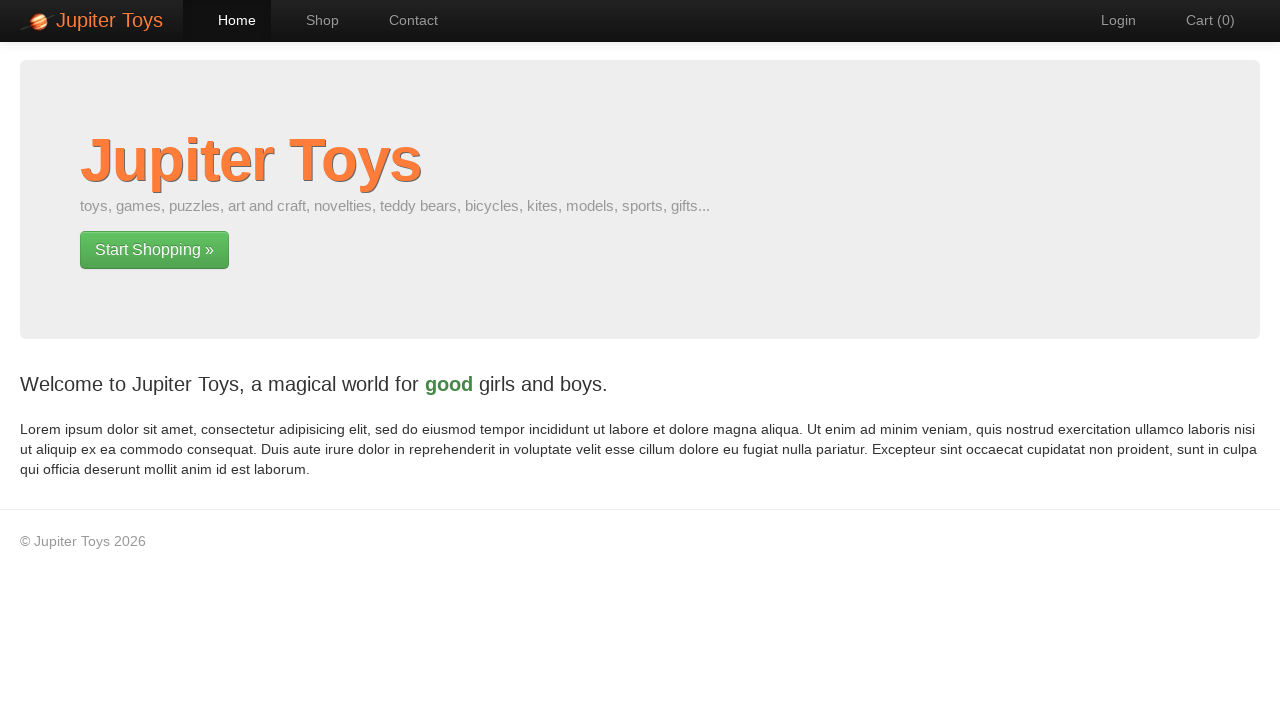

Clicked Shop link at (312, 20) on a:has-text('Shop')
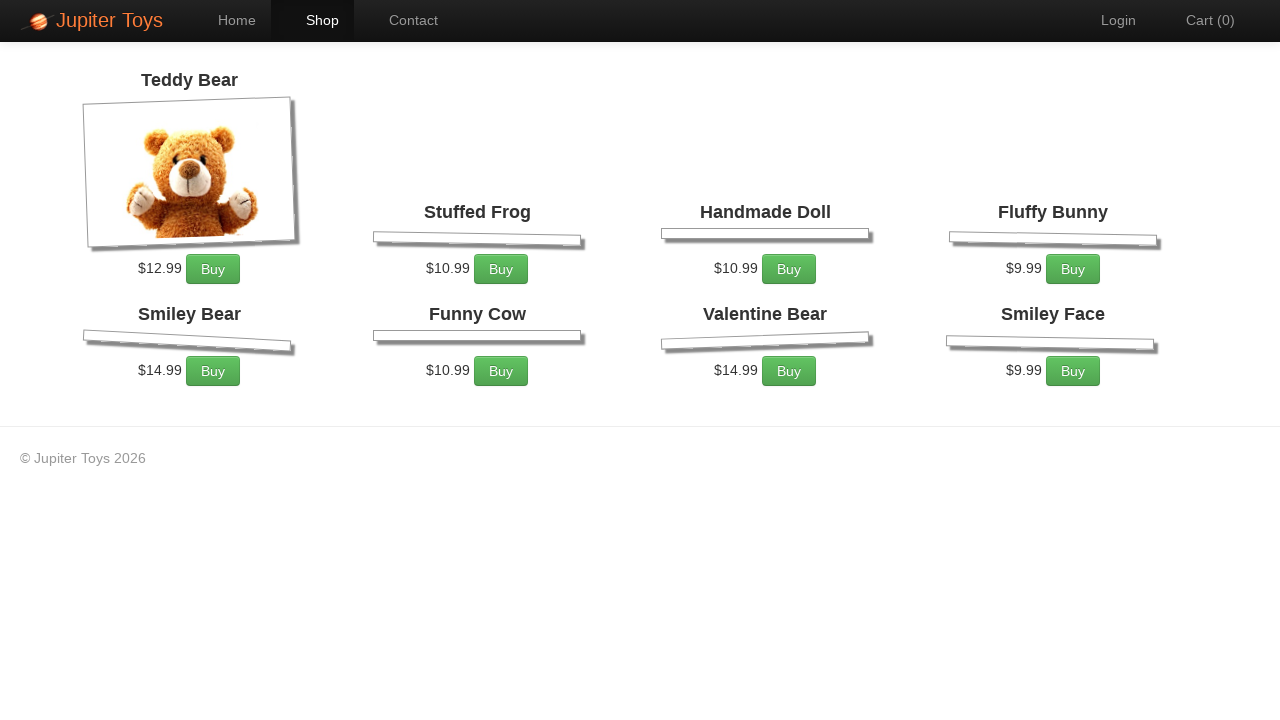

Shop items loaded
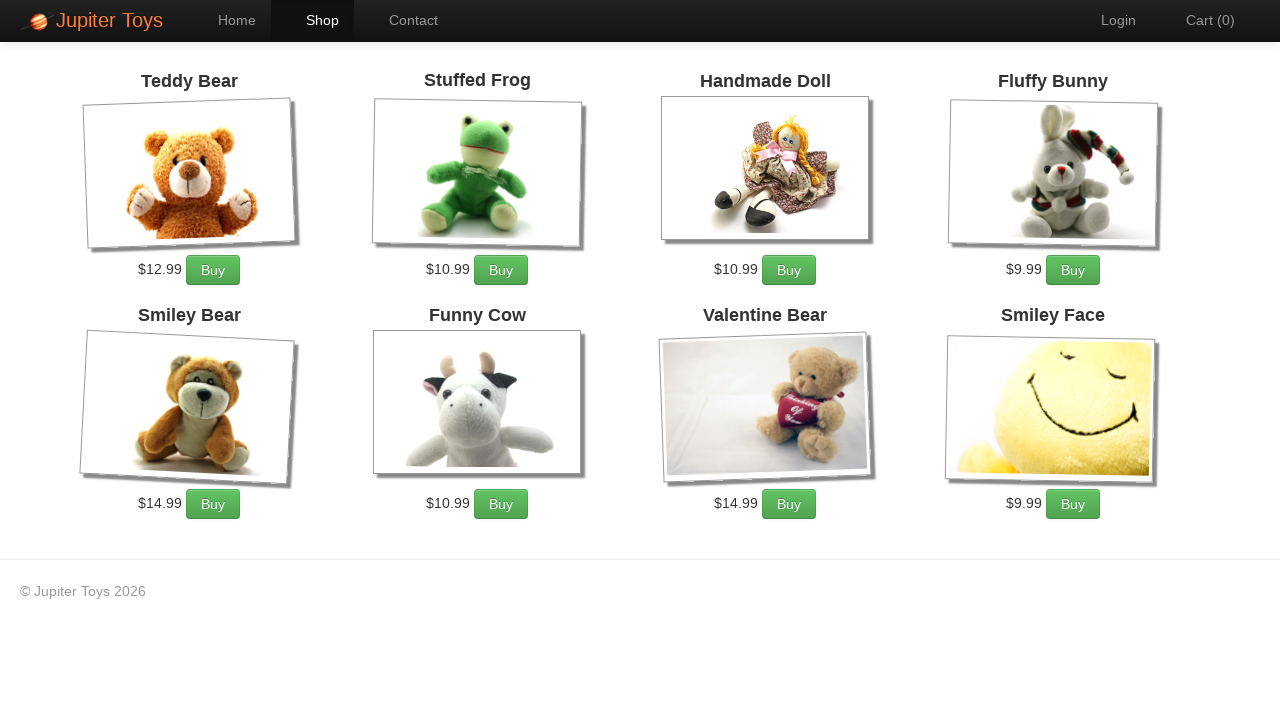

Added Funny Cow to cart (first time) at (501, 504) on li:has-text('Funny Cow') a.btn
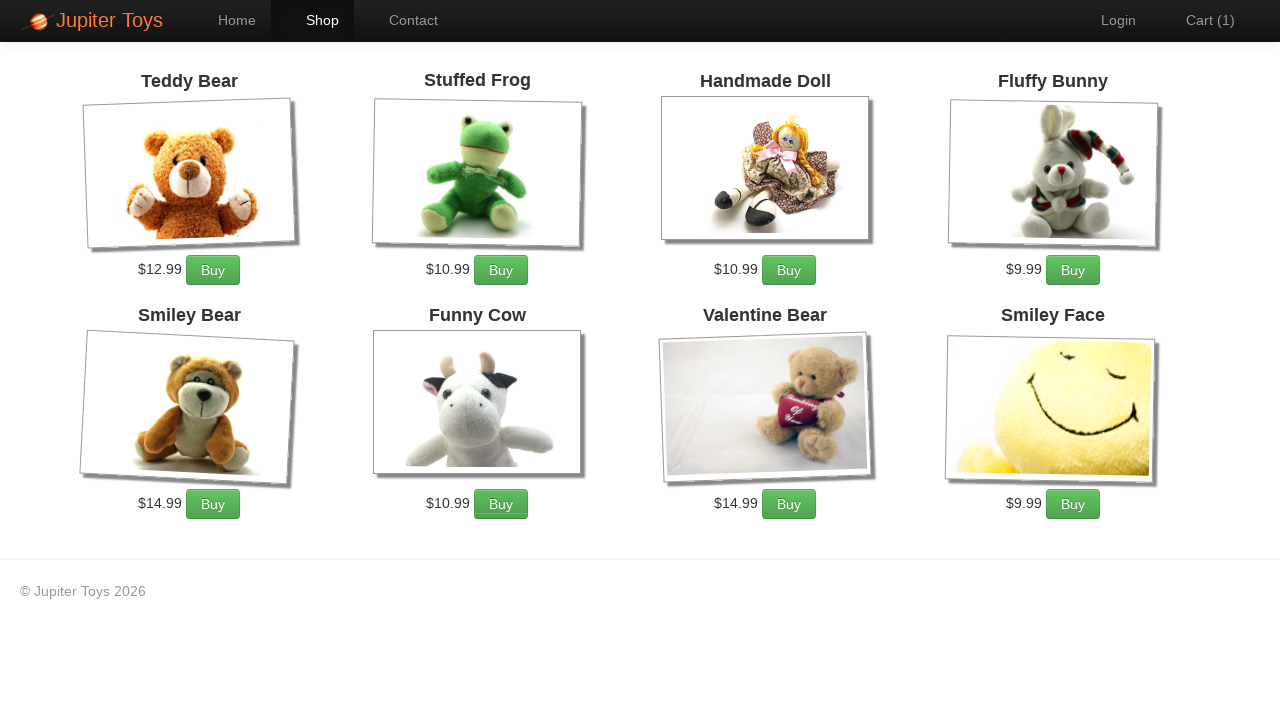

Added Funny Cow to cart (second time) at (501, 504) on li:has-text('Funny Cow') a.btn
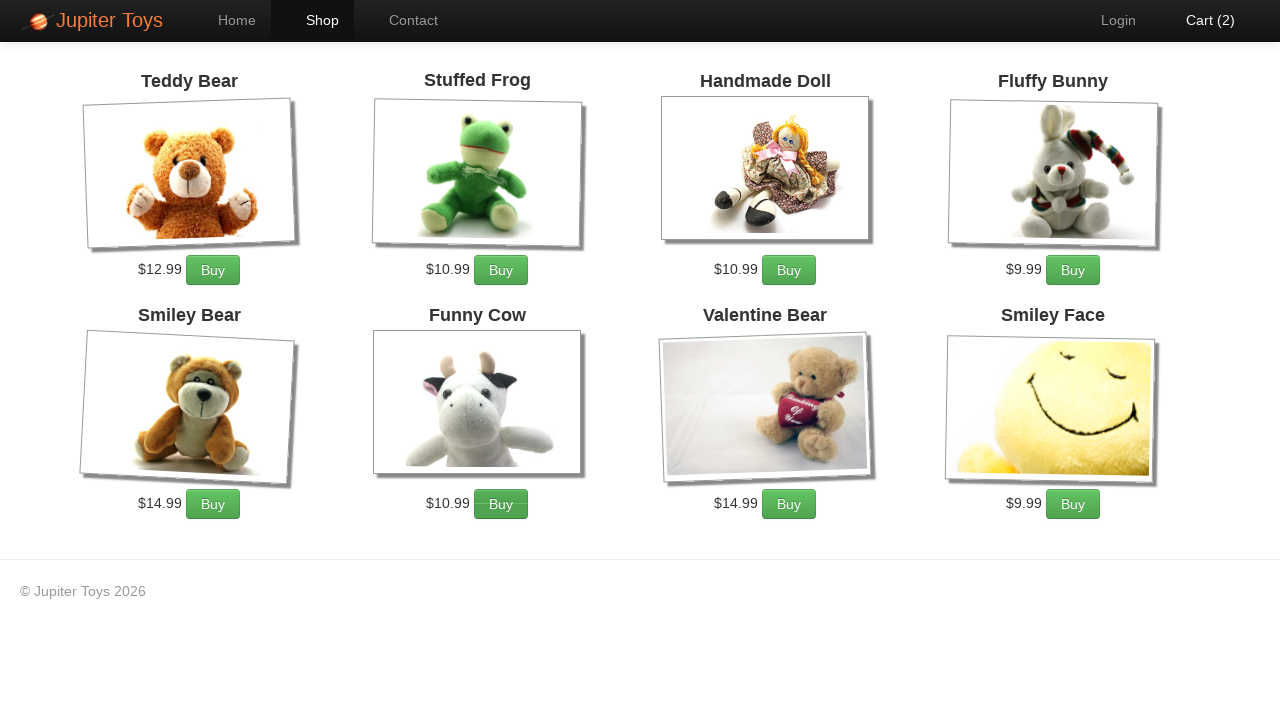

Added Fluffy Bunny to cart at (1073, 270) on li:has-text('Fluffy Bunny') a.btn
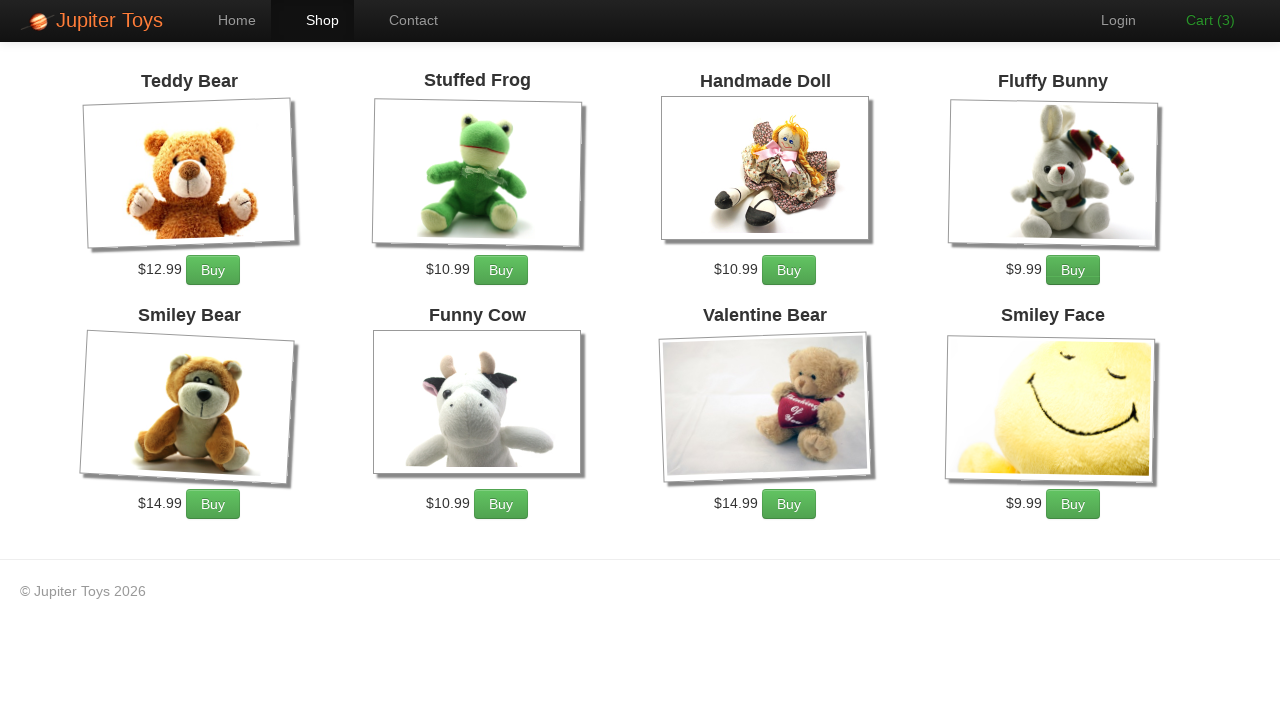

Clicked Cart link at (1200, 20) on a:has-text('Cart')
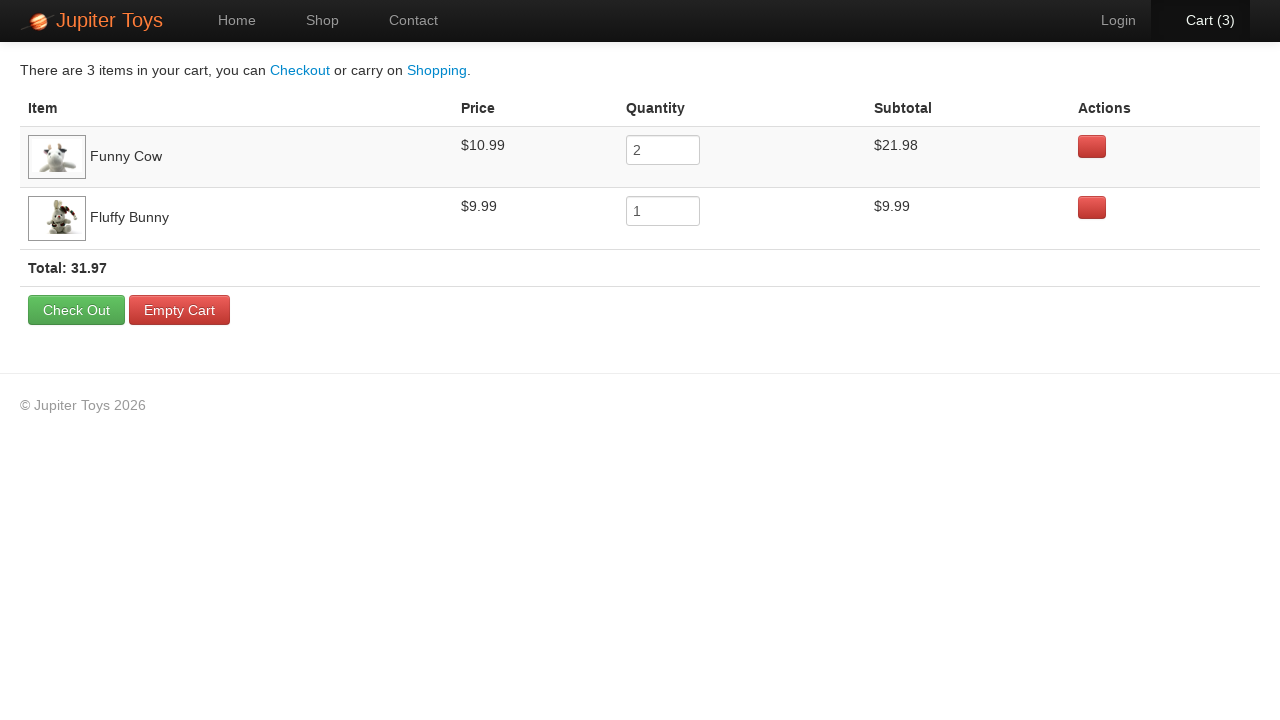

Funny Cow item visible in cart
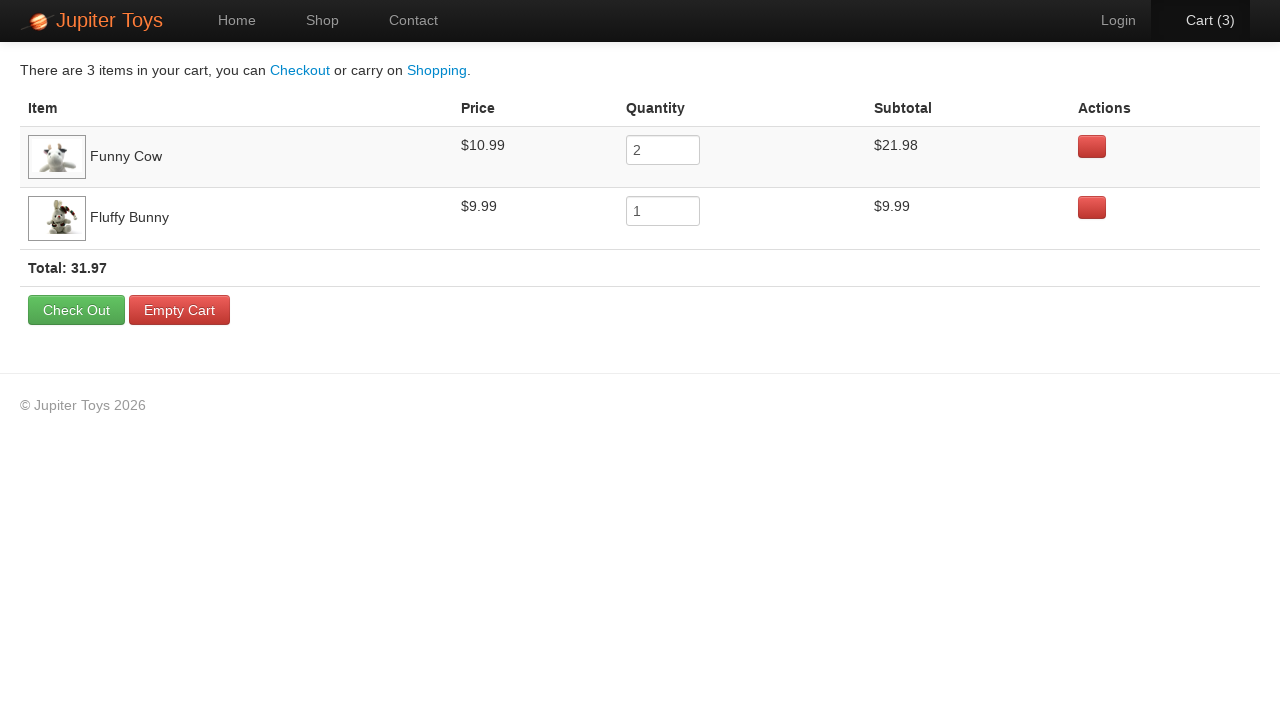

Fluffy Bunny item visible in cart
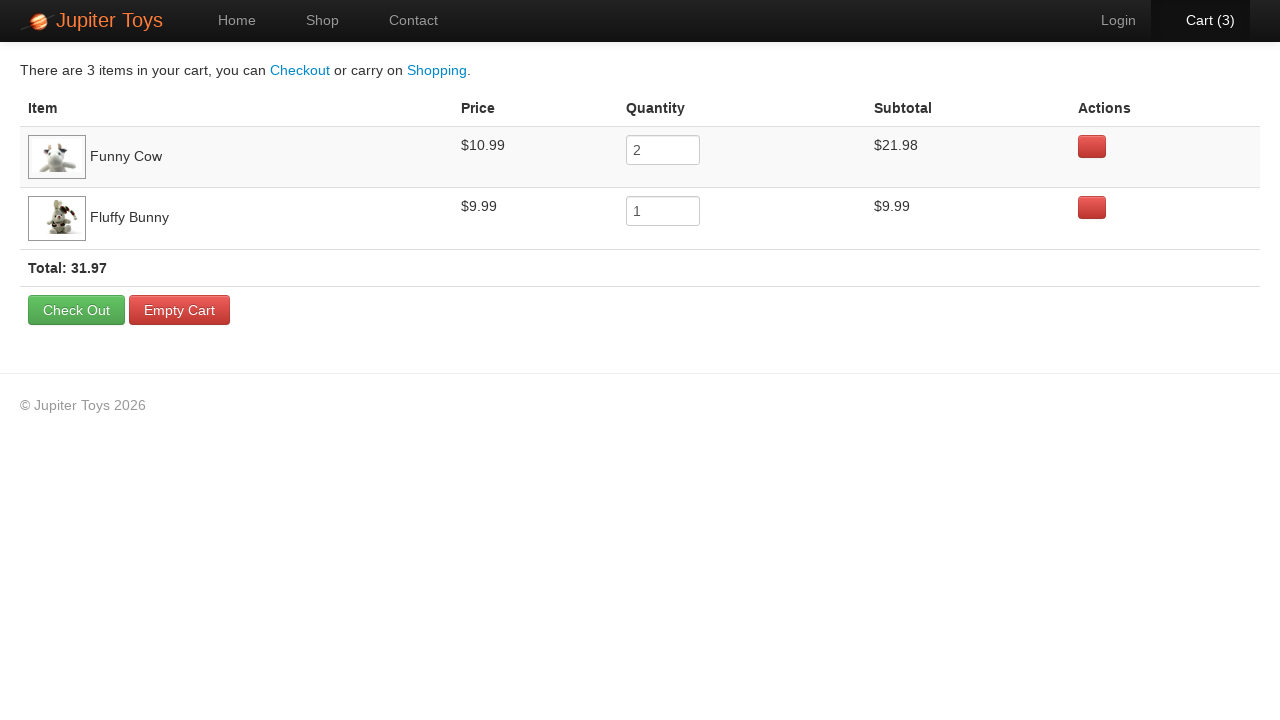

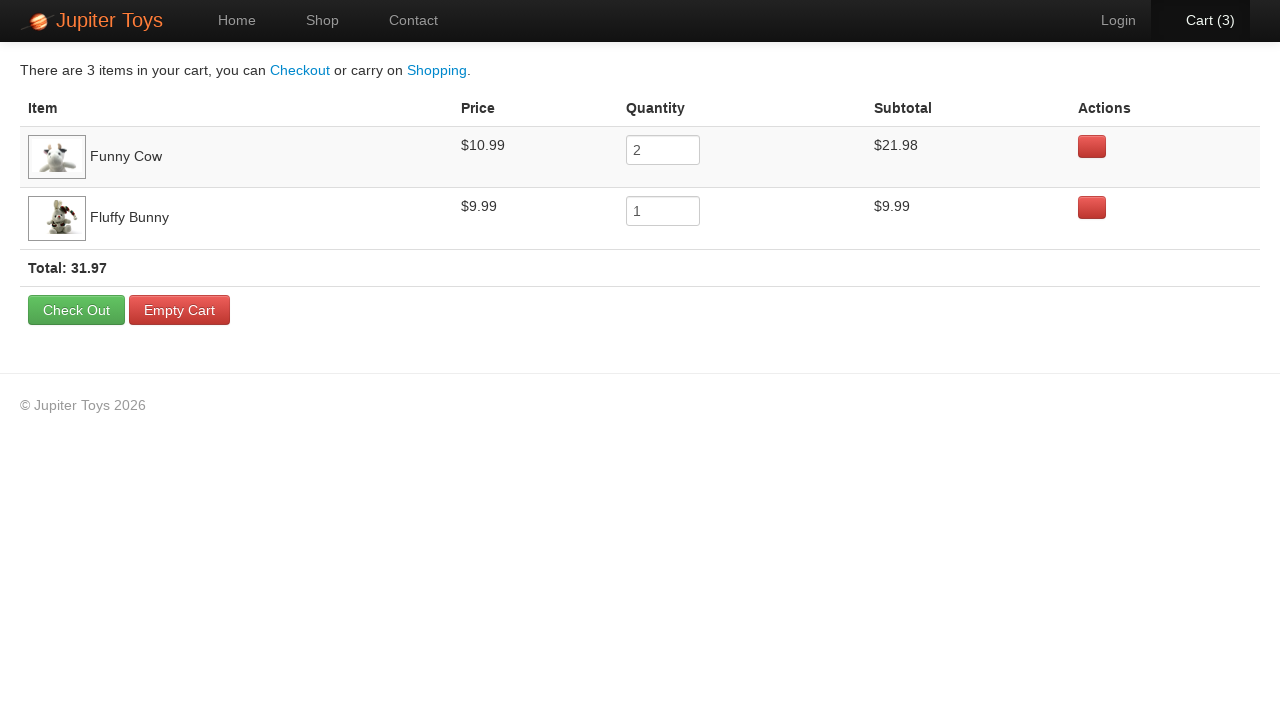